Tests clicking the adder button and verifying the new box appears after waiting

Starting URL: https://www.selenium.dev/selenium/web/dynamic.html

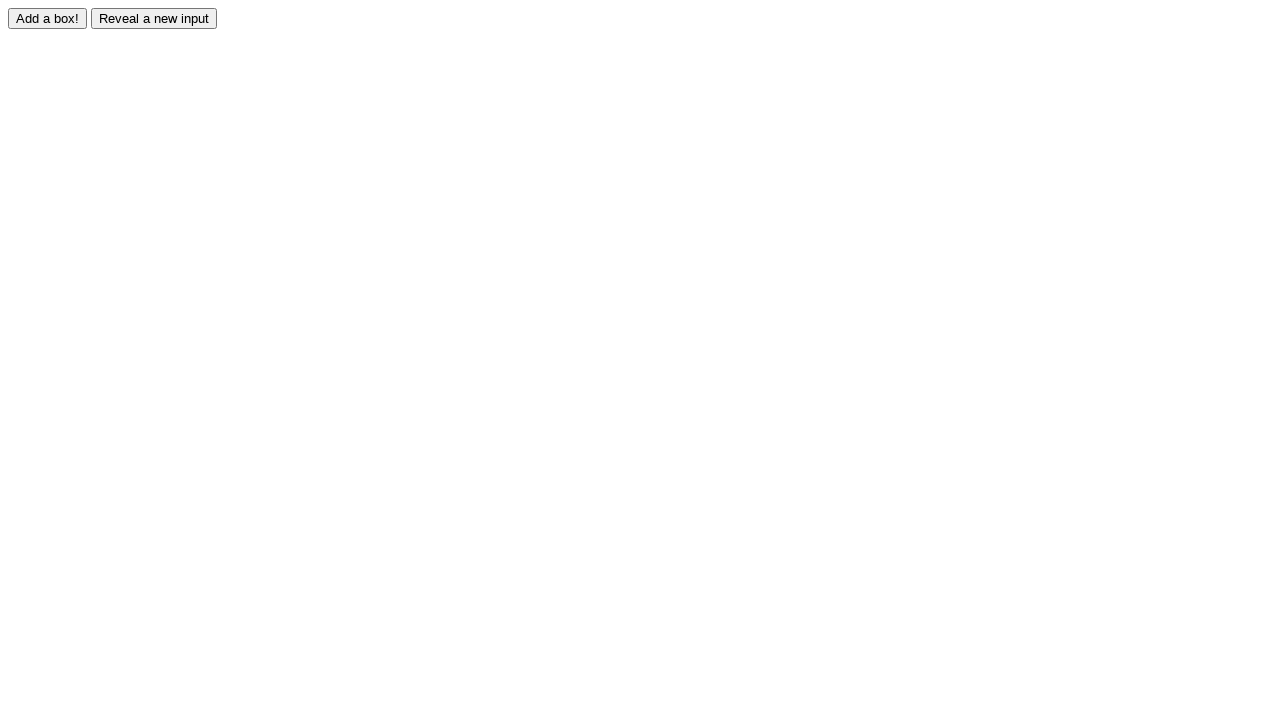

Clicked the adder button to create a new box at (48, 18) on #adder
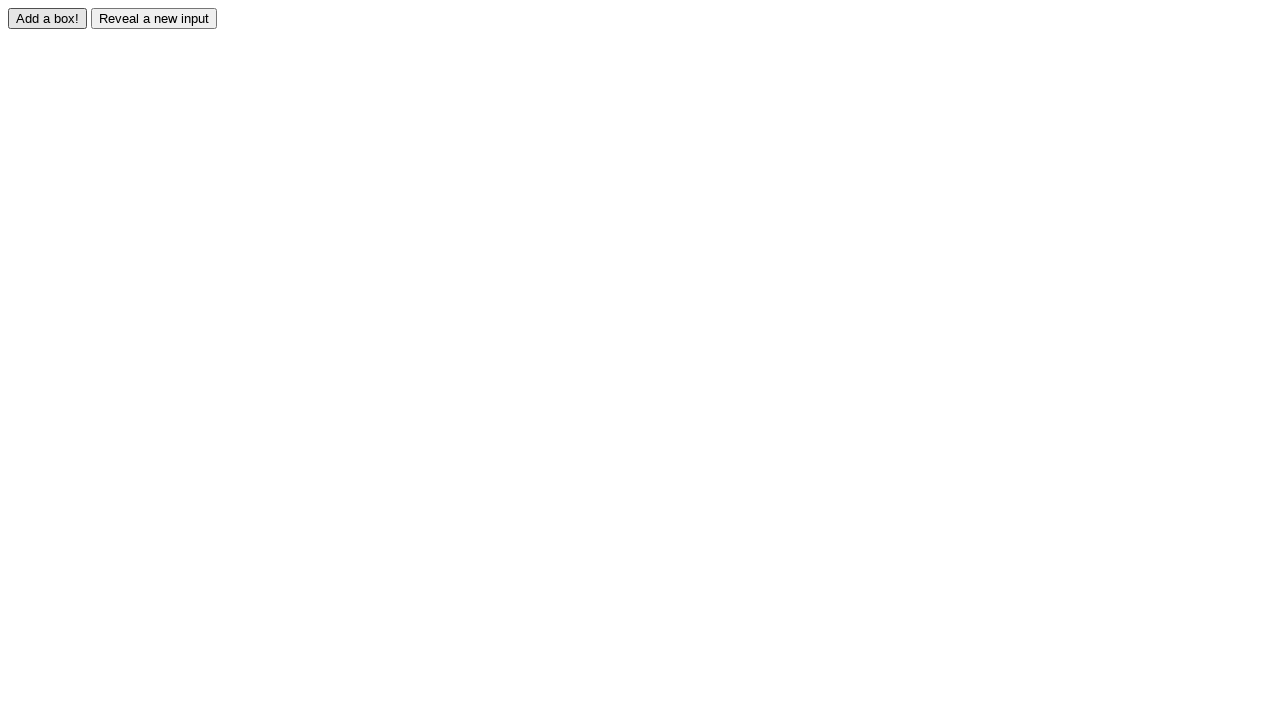

New box appeared and became visible
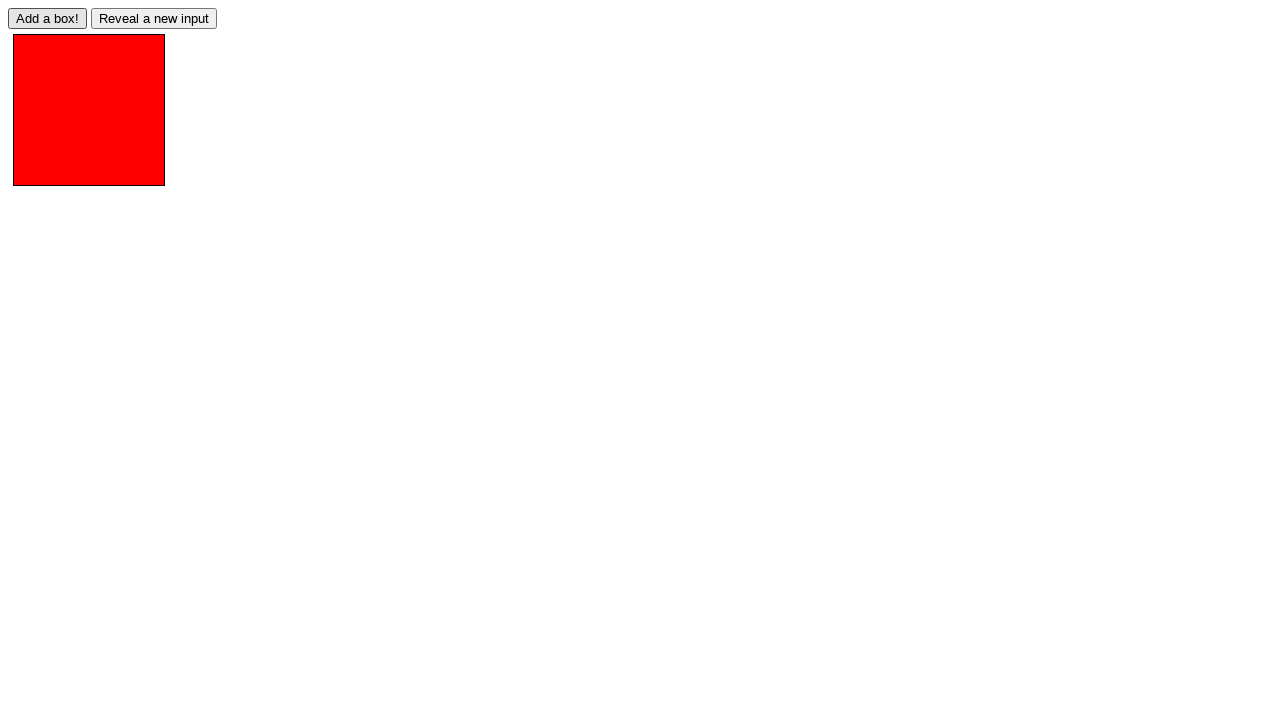

Verified that the new box is visible on the page
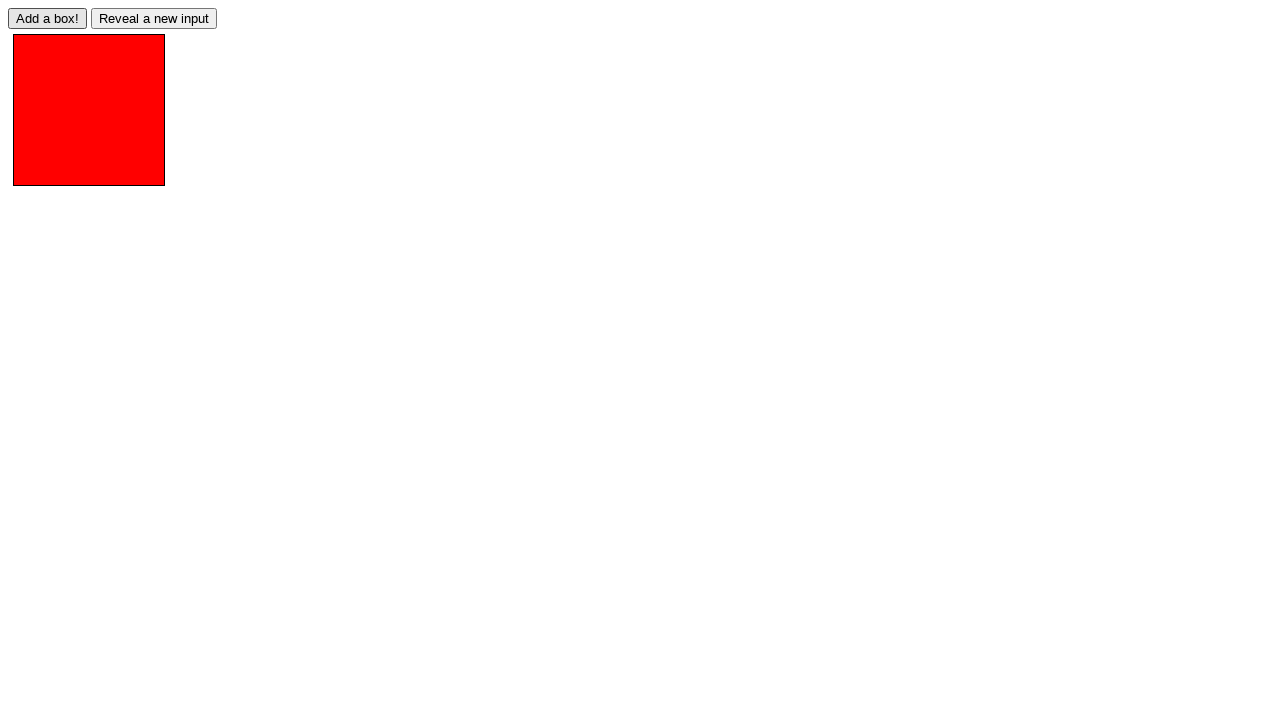

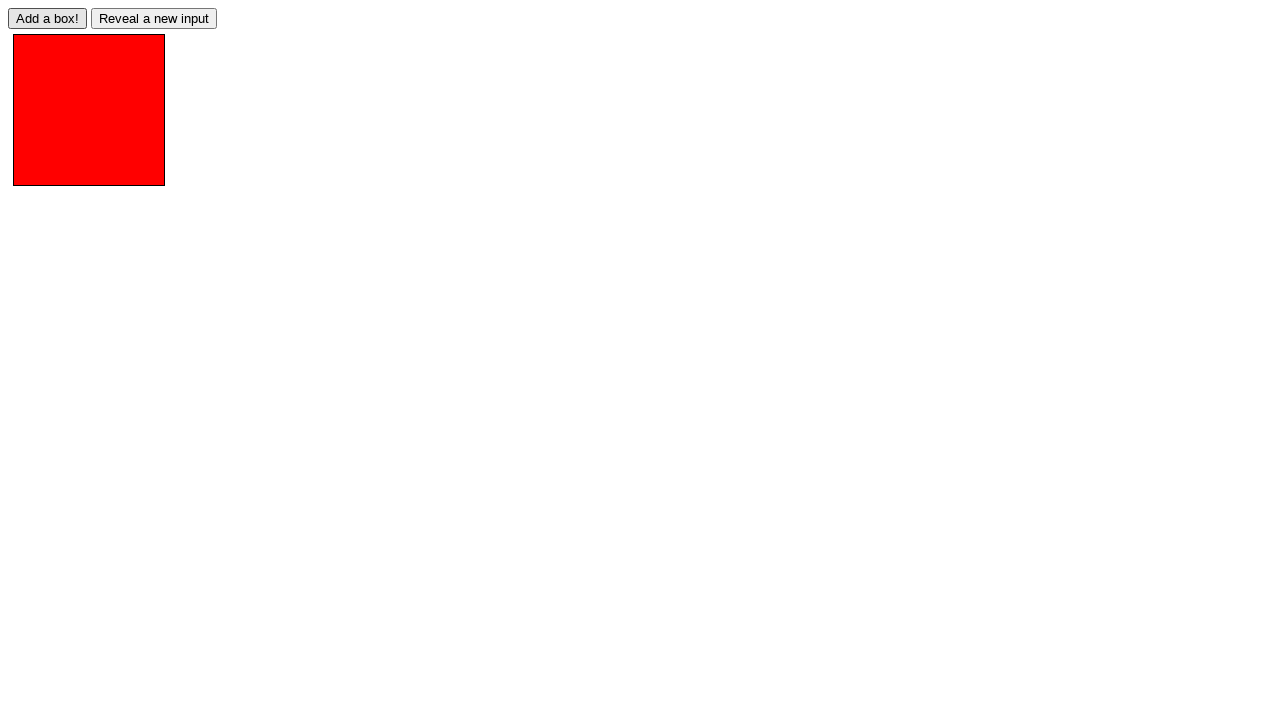